Tests file upload functionality by uploading a test file to the upload input field

Starting URL: https://demoqa.com/upload-download

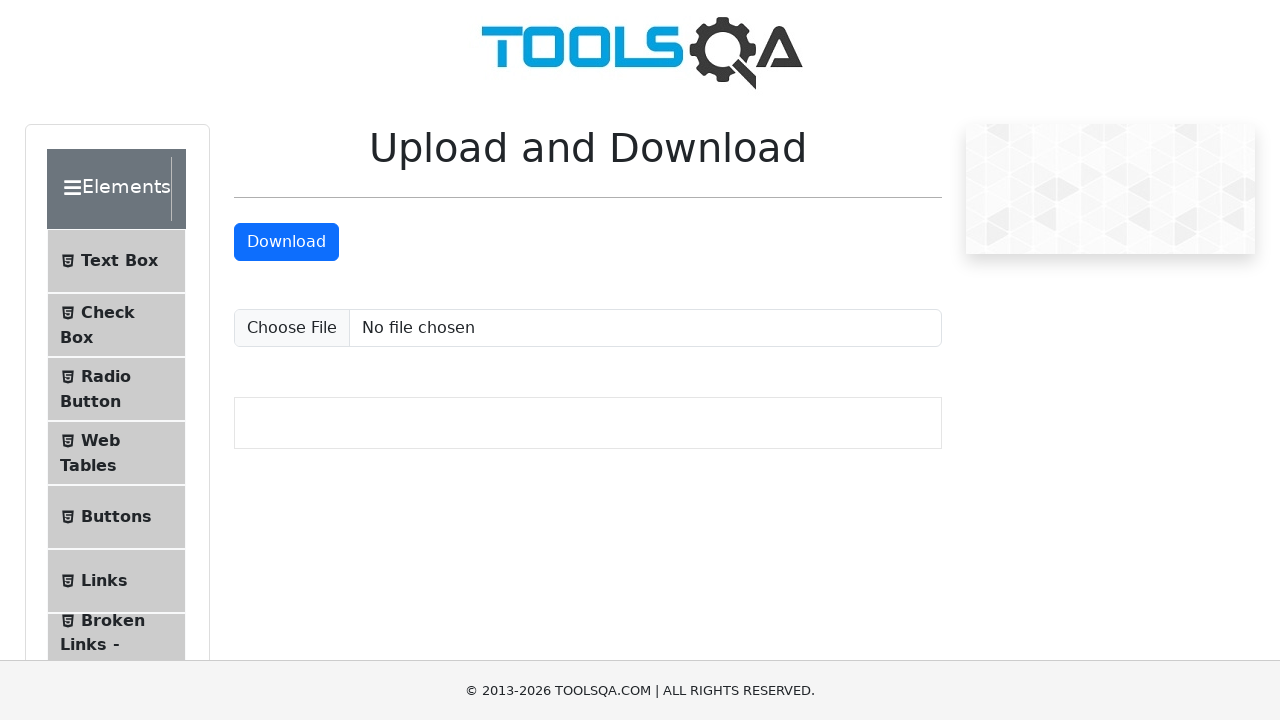

Created temporary test file for upload
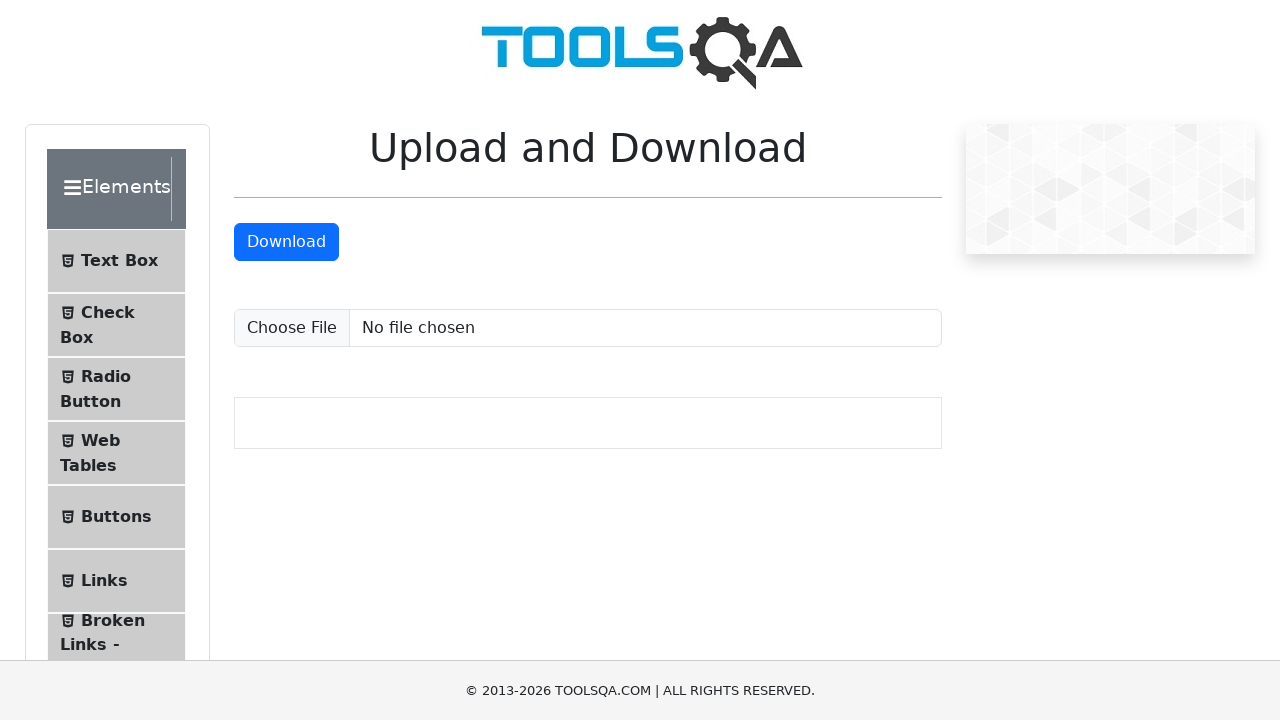

Uploaded test file to #uploadFile input field
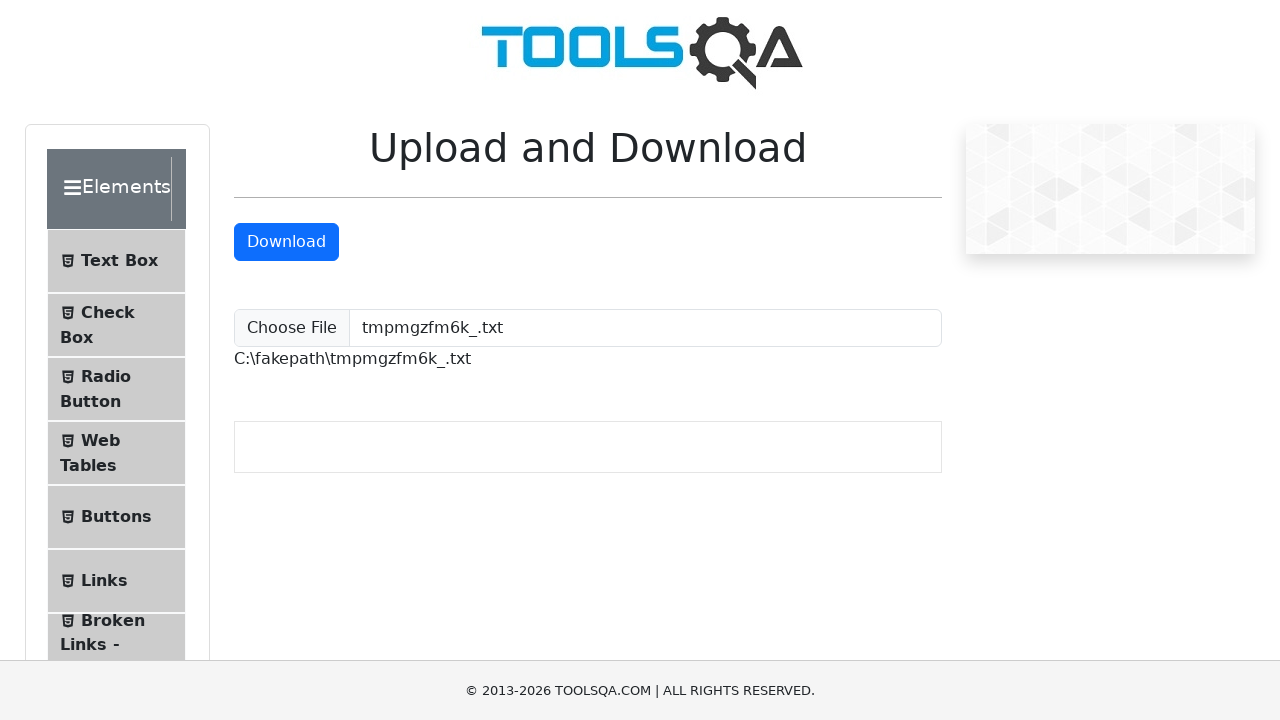

Upload confirmation appeared - #uploadedFilePath selector found
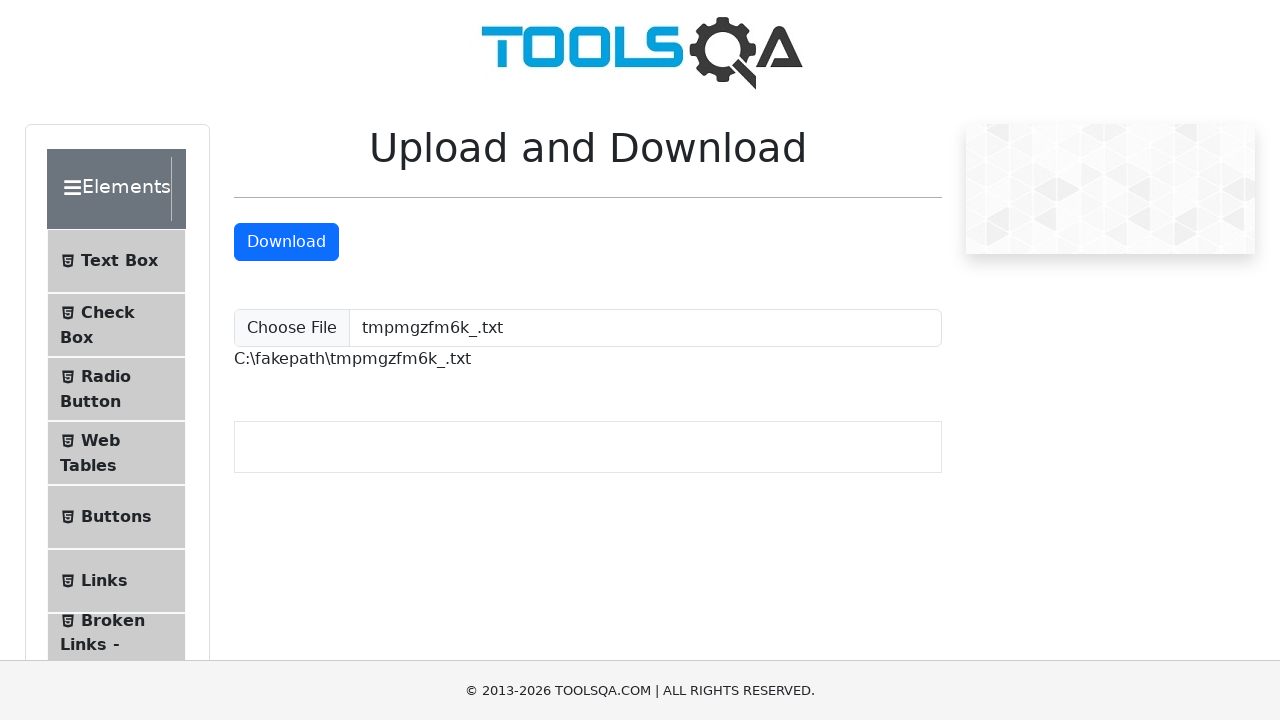

Cleaned up temporary test file
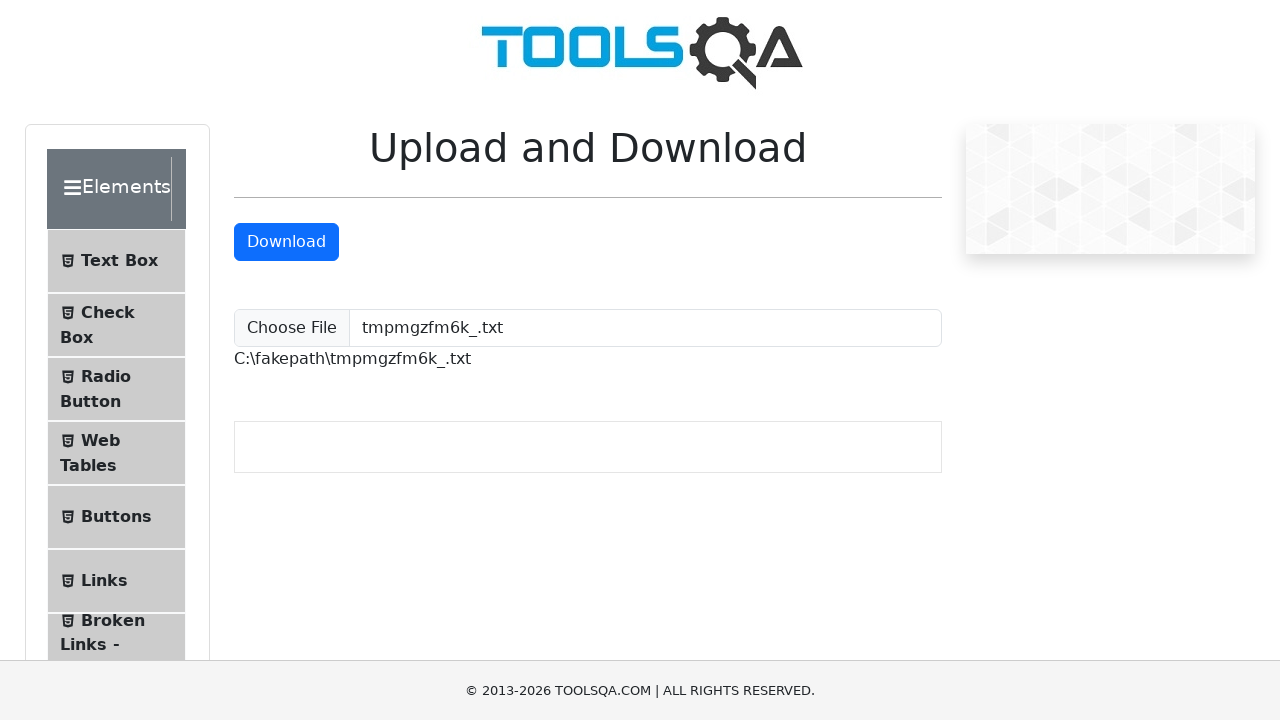

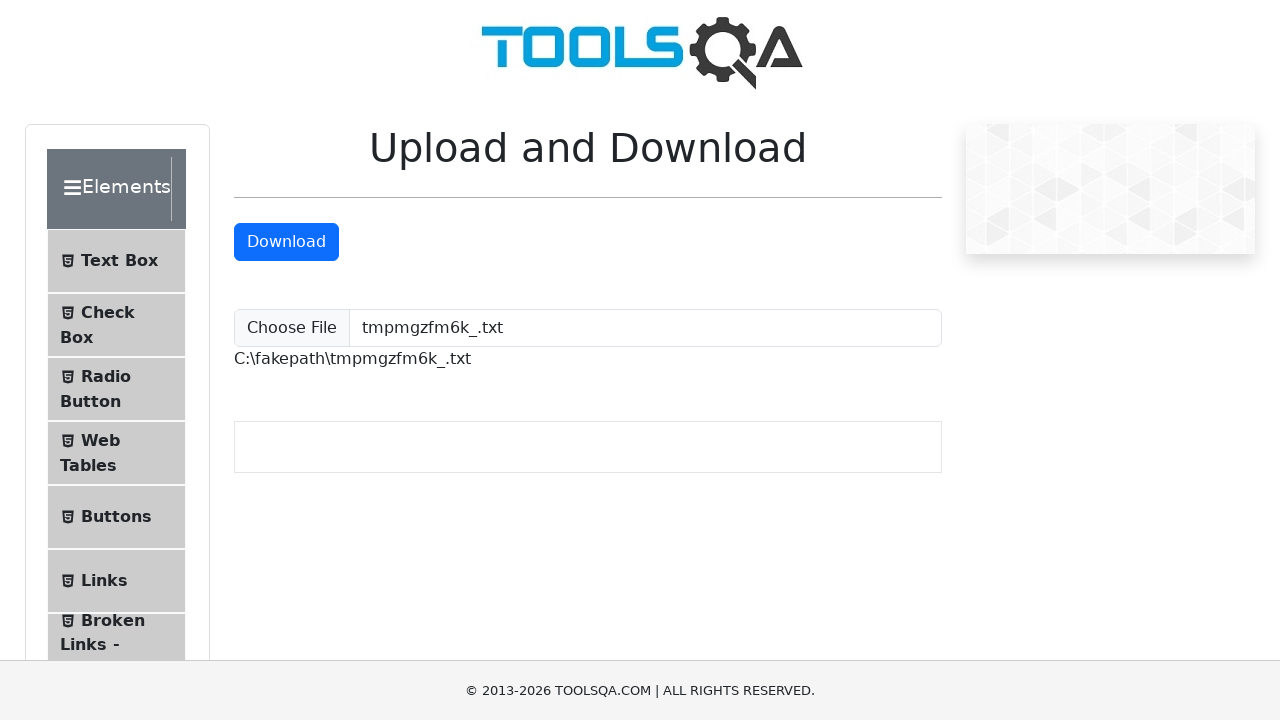